Tests injecting jQuery Growl library into a webpage and displaying various notification messages (standard, error, notice, warning) using JavaScript execution.

Starting URL: http://the-internet.herokuapp.com

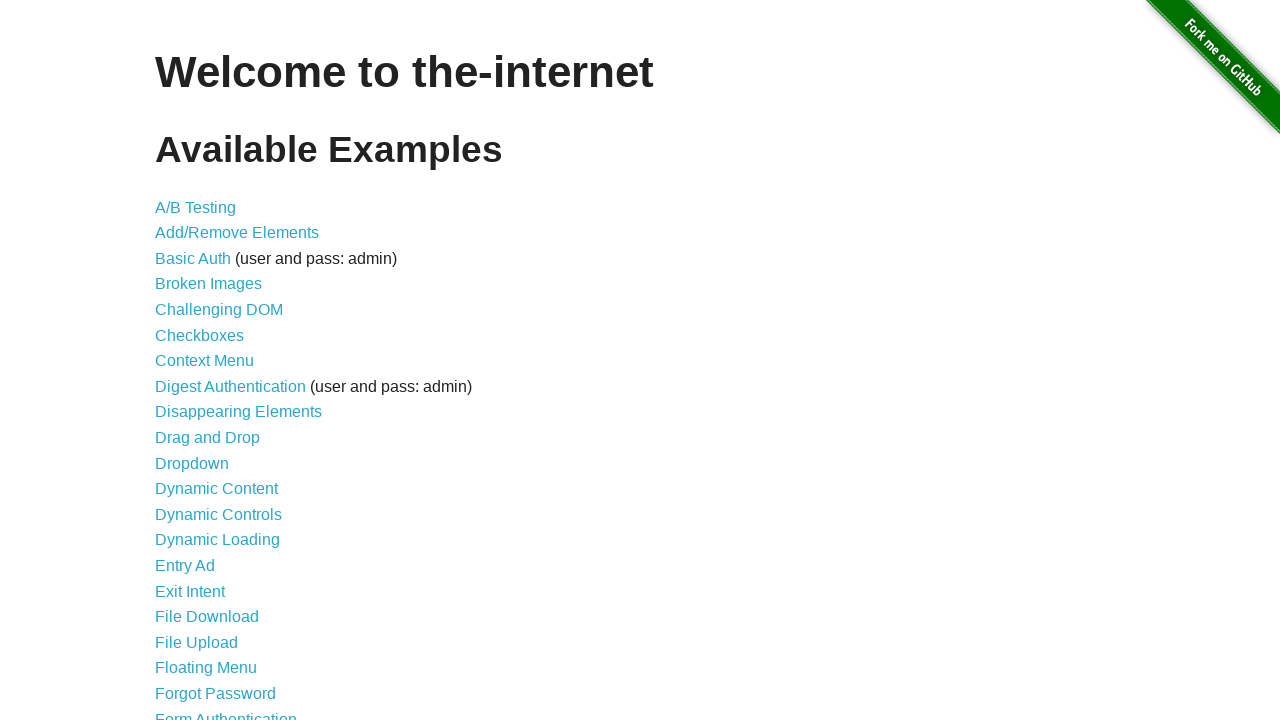

Injected jQuery library into the page if not already present
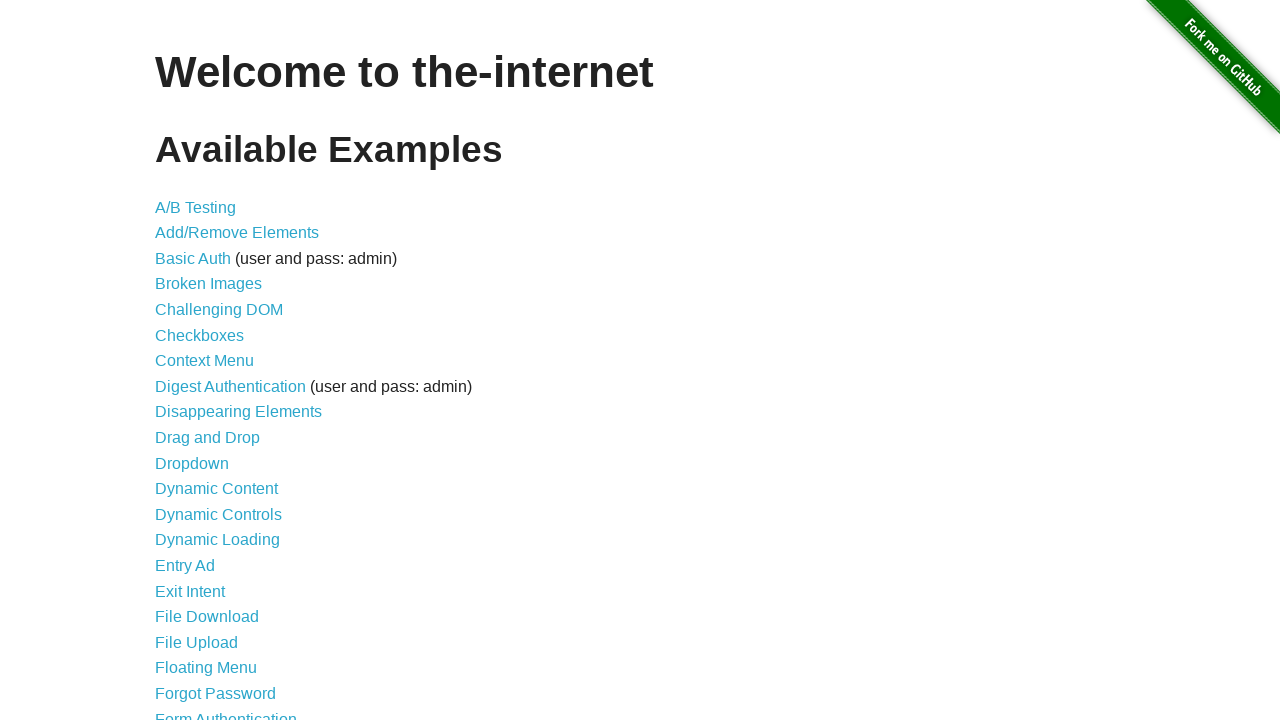

Confirmed jQuery library has loaded
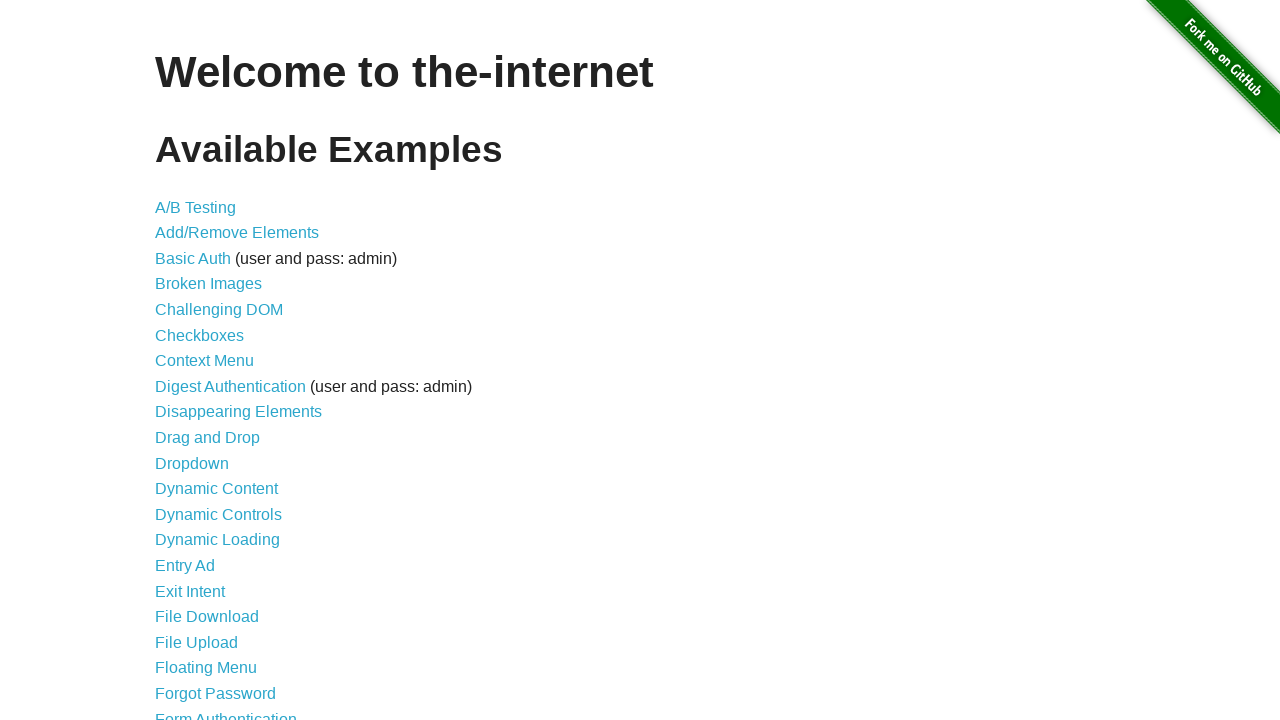

Loaded jquery-growl JavaScript library
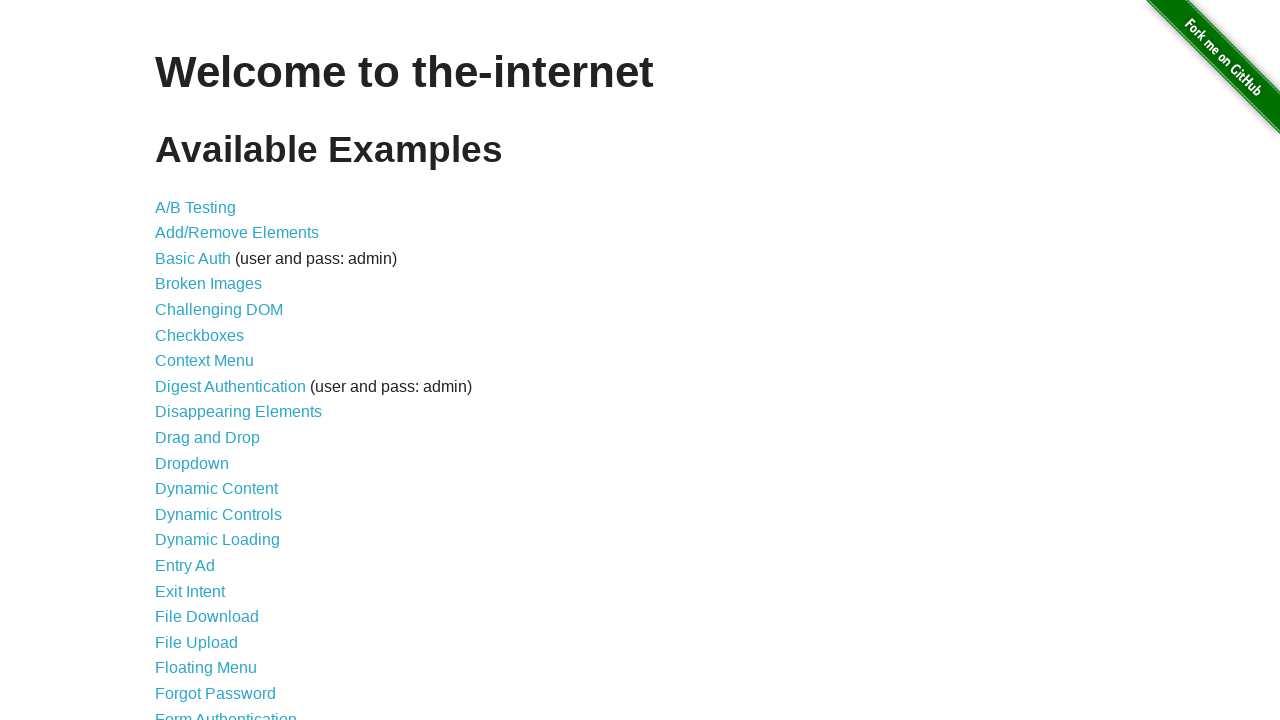

Injected jquery-growl CSS styles into the page
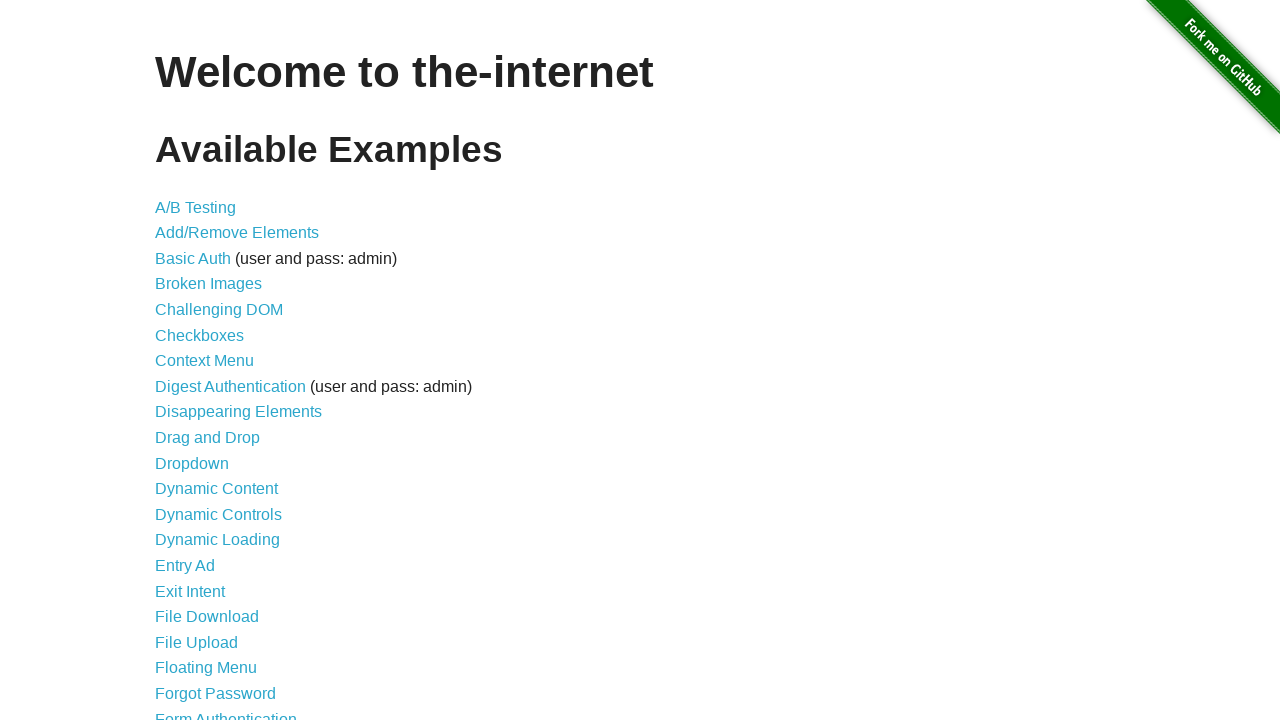

Confirmed jquery-growl plugin is ready
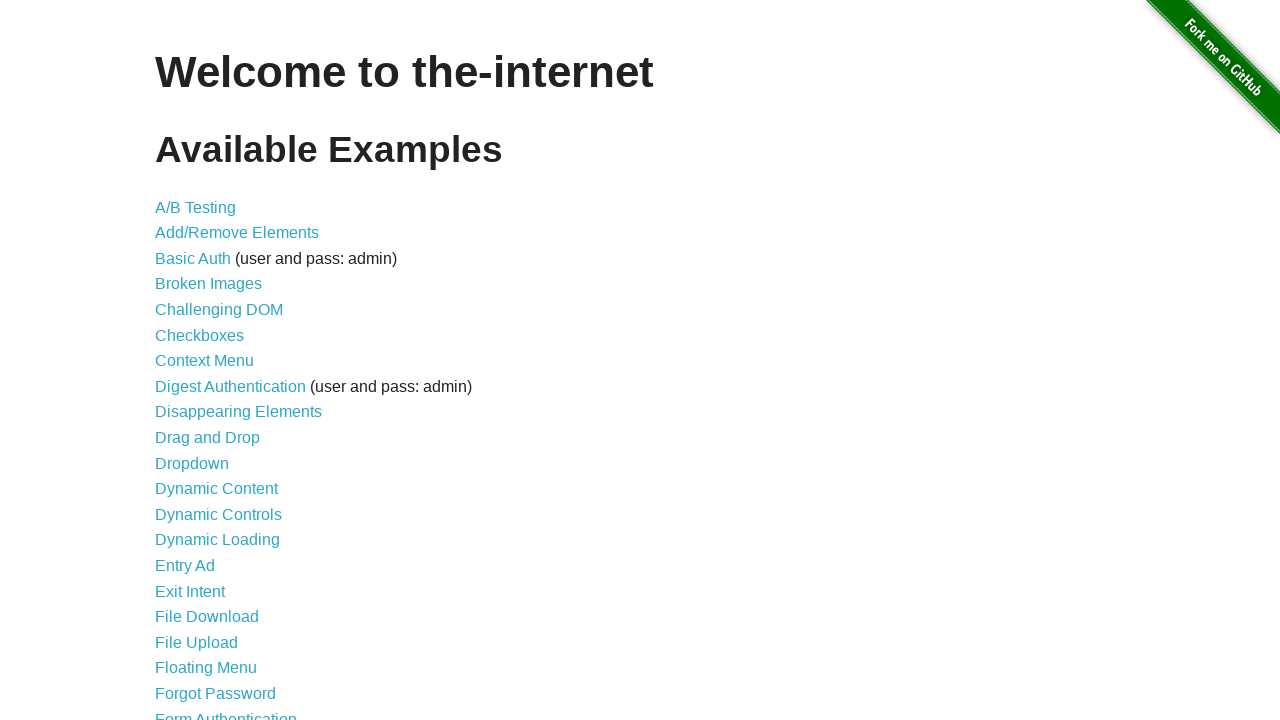

Displayed standard growl notification with title 'GET' and message '/'
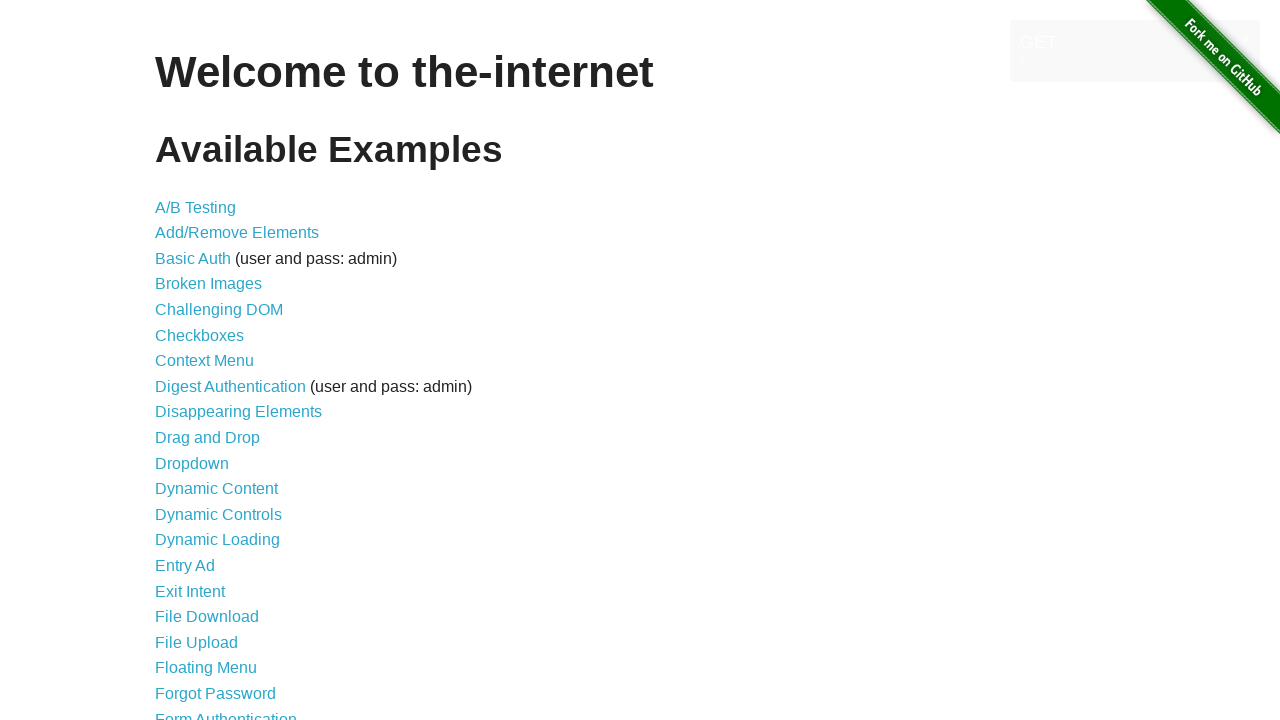

Displayed error growl notification
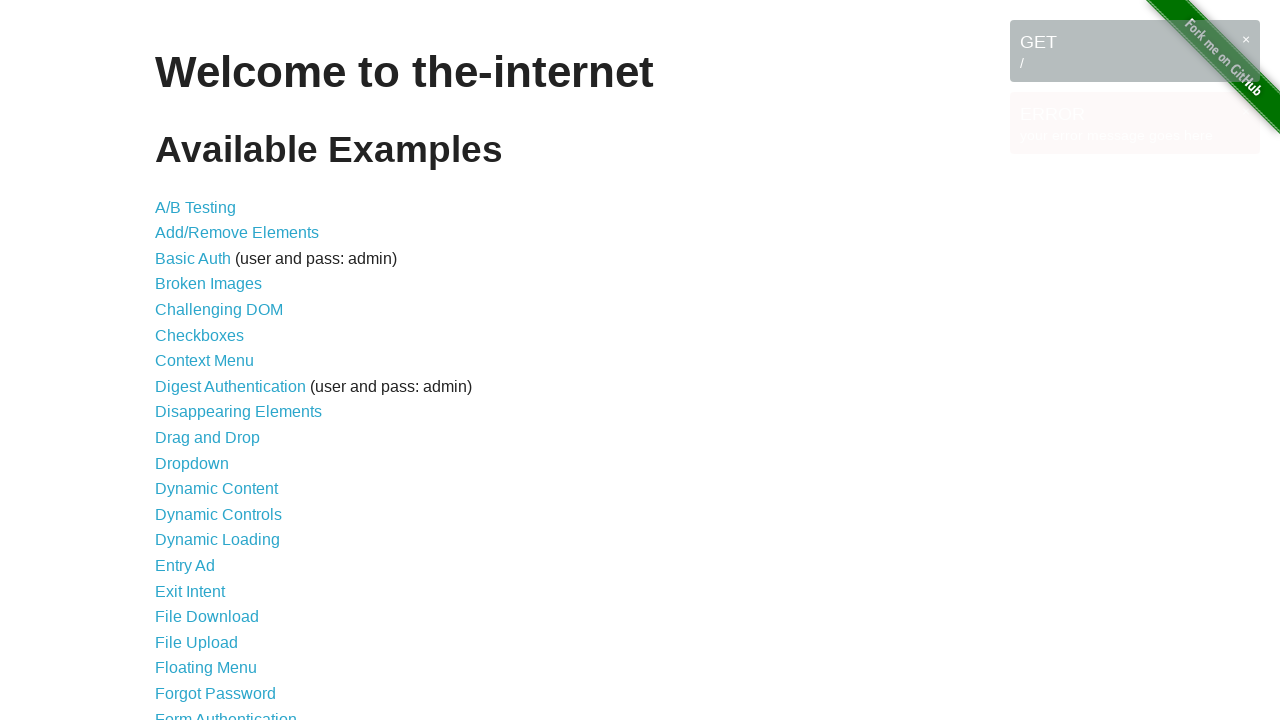

Displayed notice growl notification
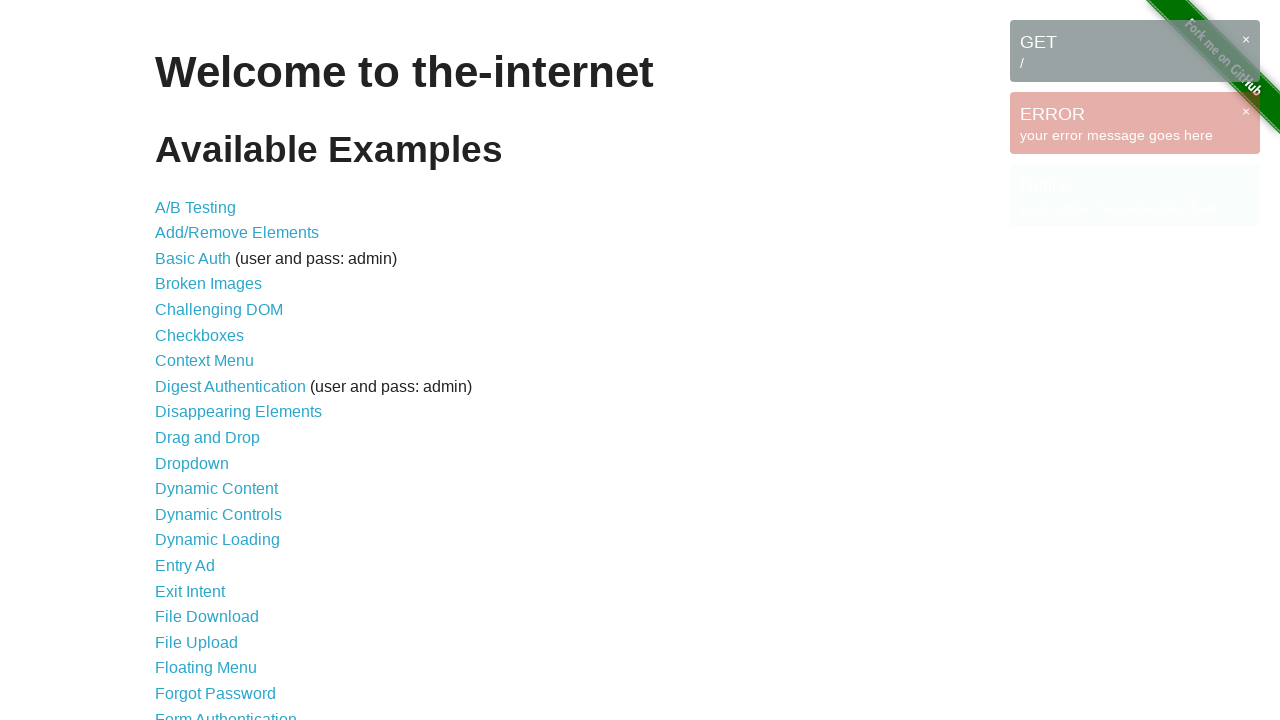

Displayed warning growl notification
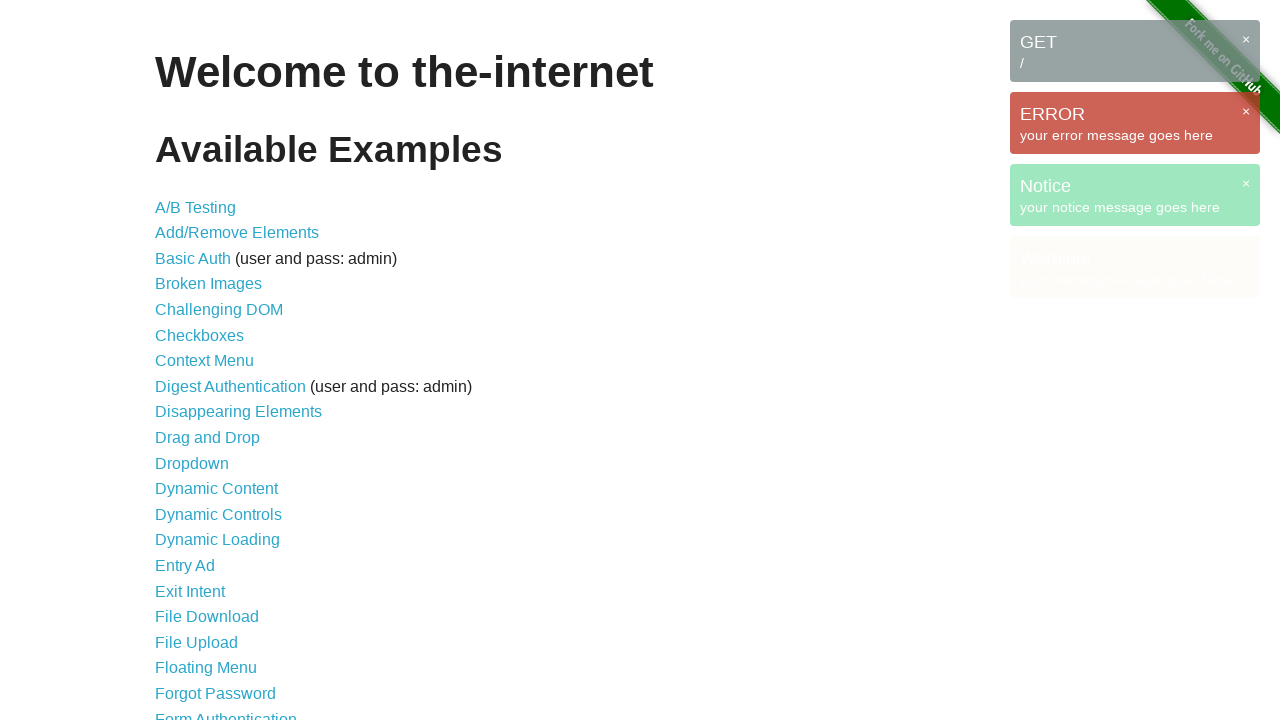

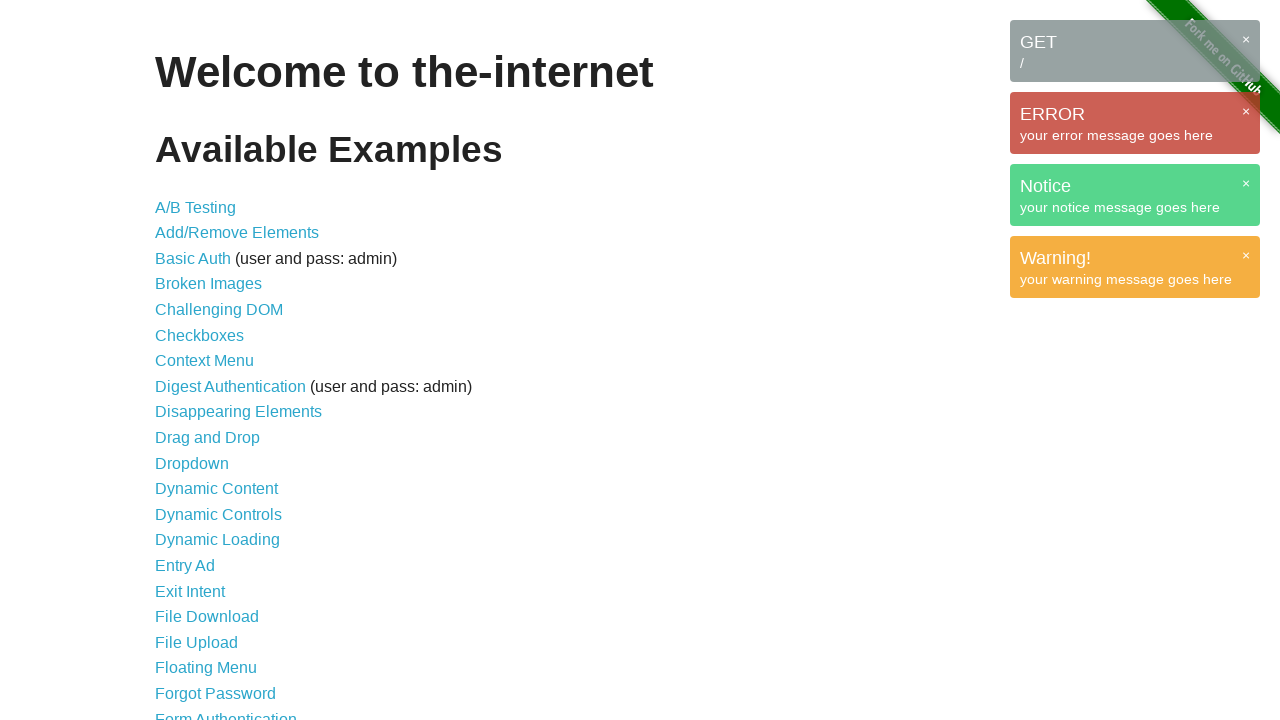